Tests clicking a radio button using mouse actions on an automation practice page

Starting URL: https://rahulshettyacademy.com/AutomationPractice/

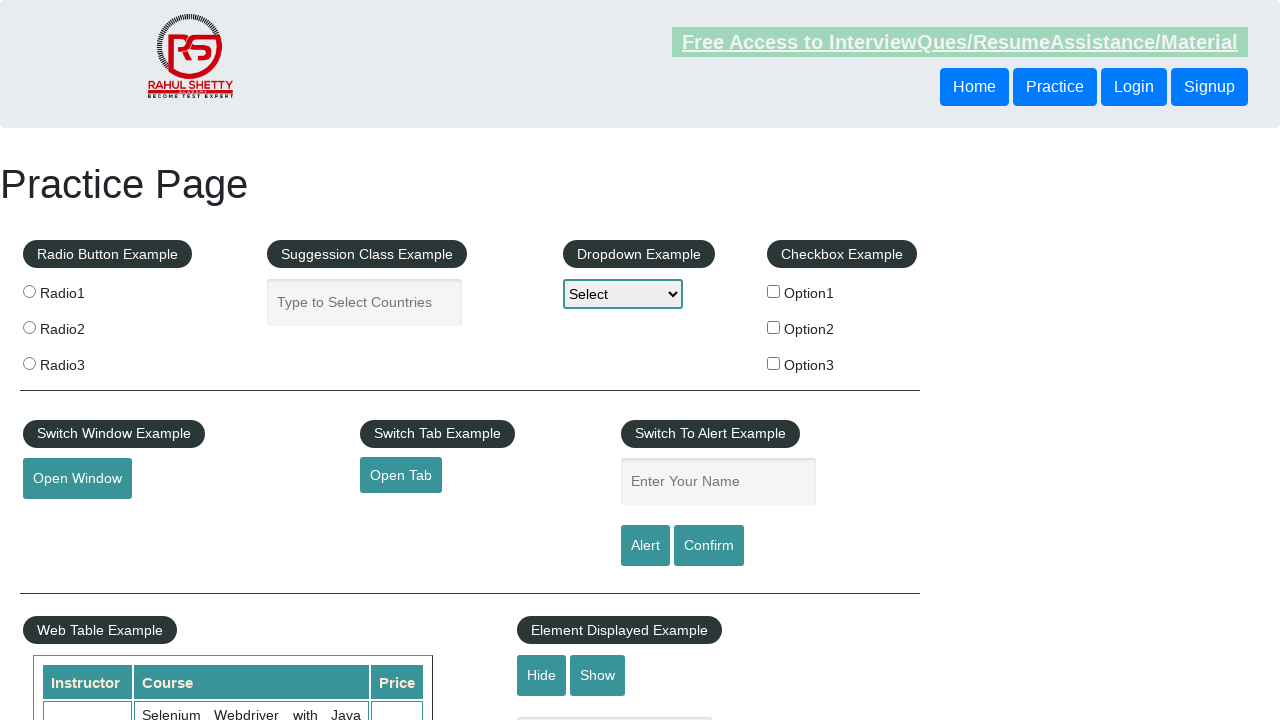

Navigated to automation practice page
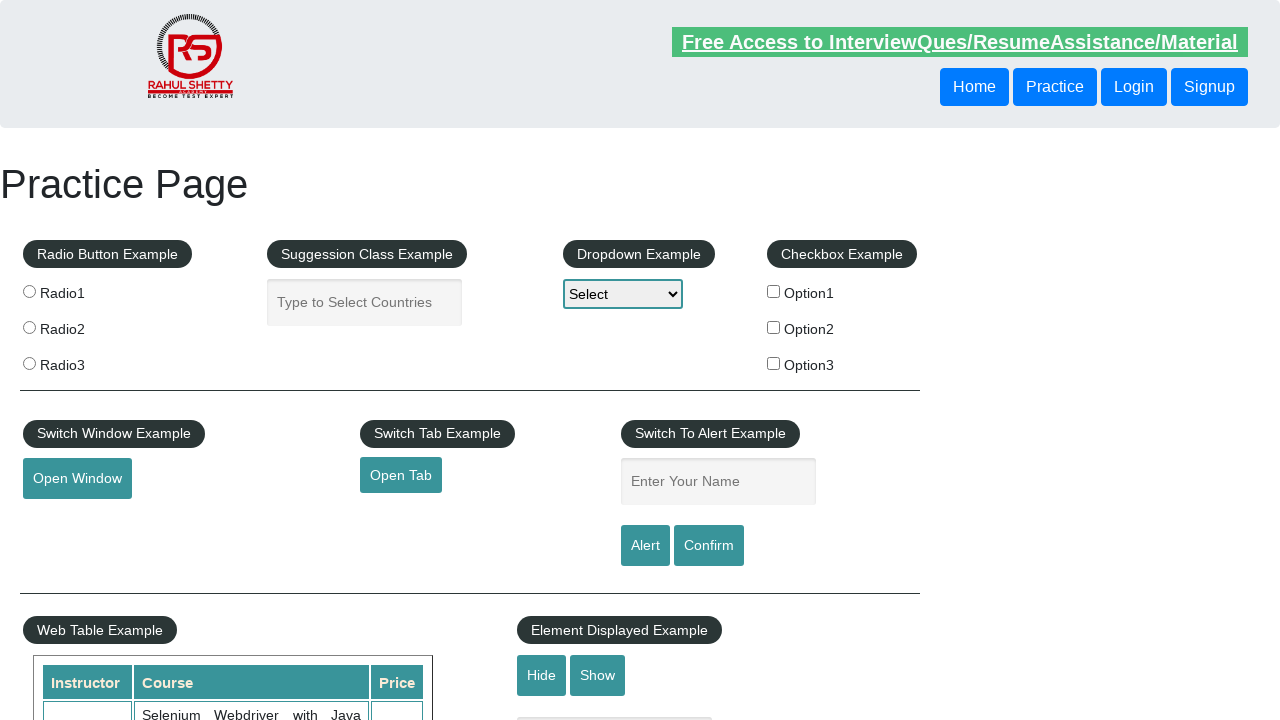

Clicked the first radio button using mouse action at (29, 291) on input[value='radio1']
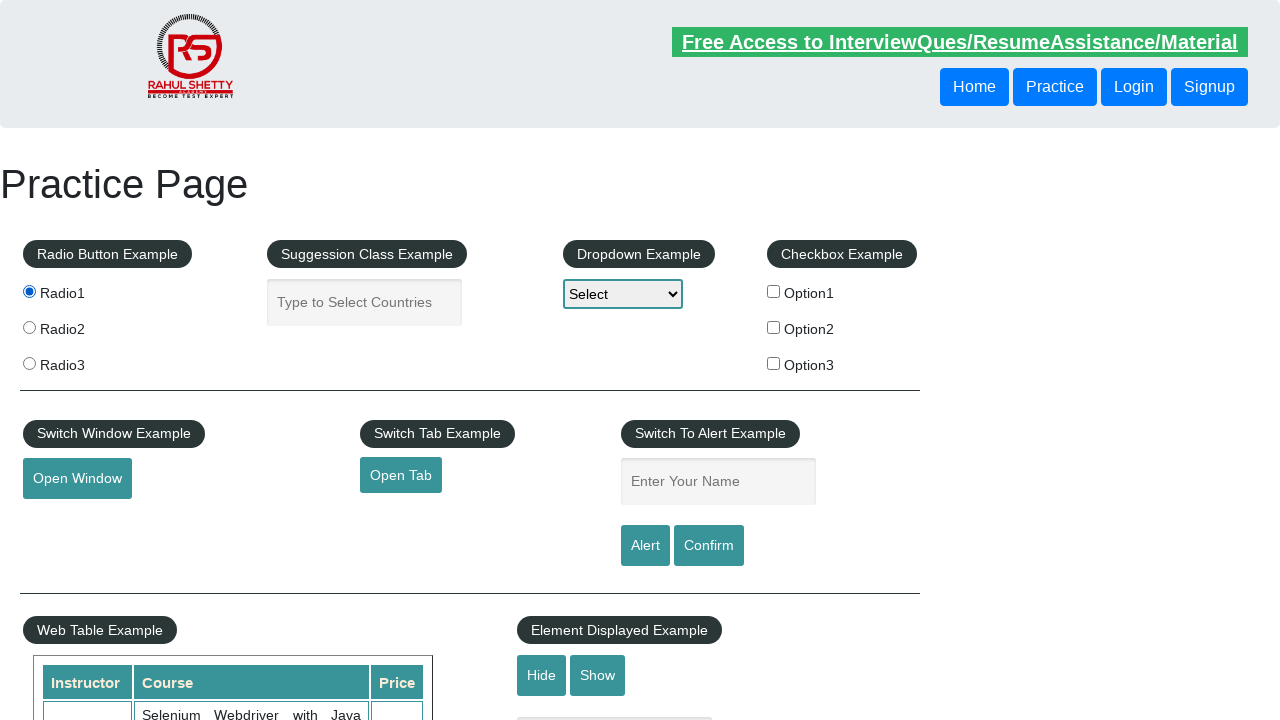

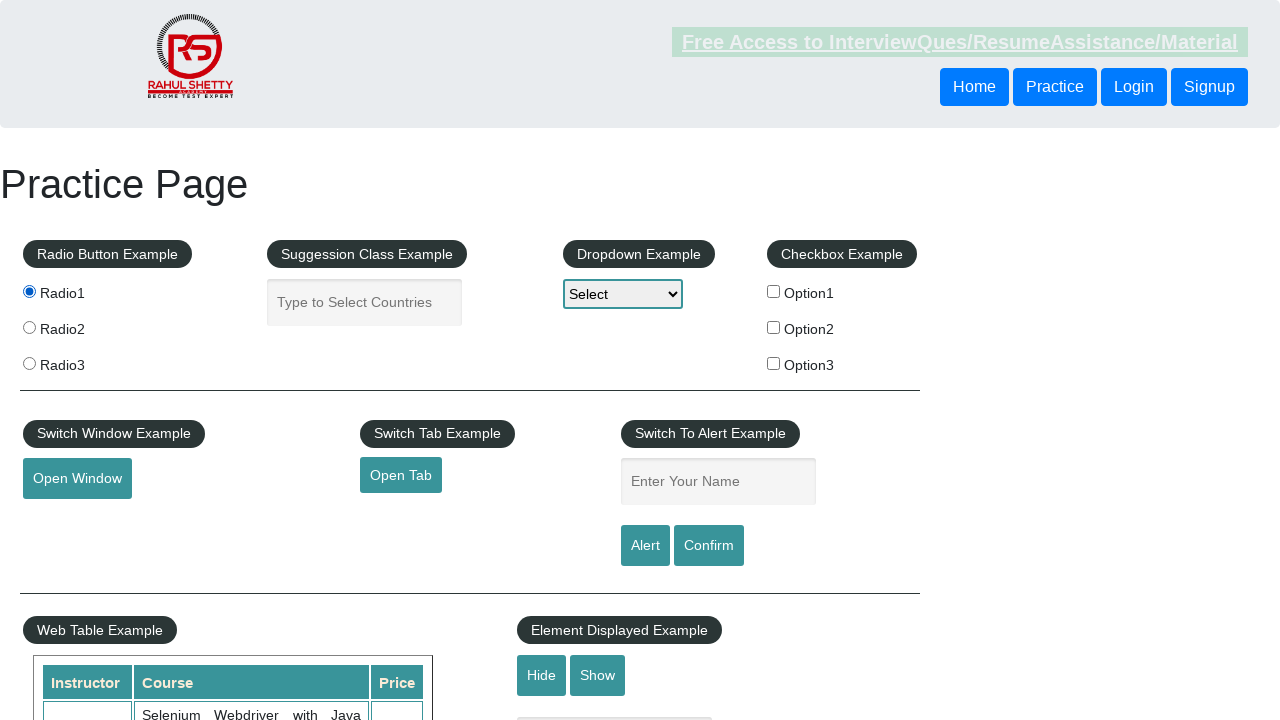